Tests various input field types on a QA practice site including text, email, and password fields by filling and submitting each form

Starting URL: https://www.qa-practice.com/elements/input/simple

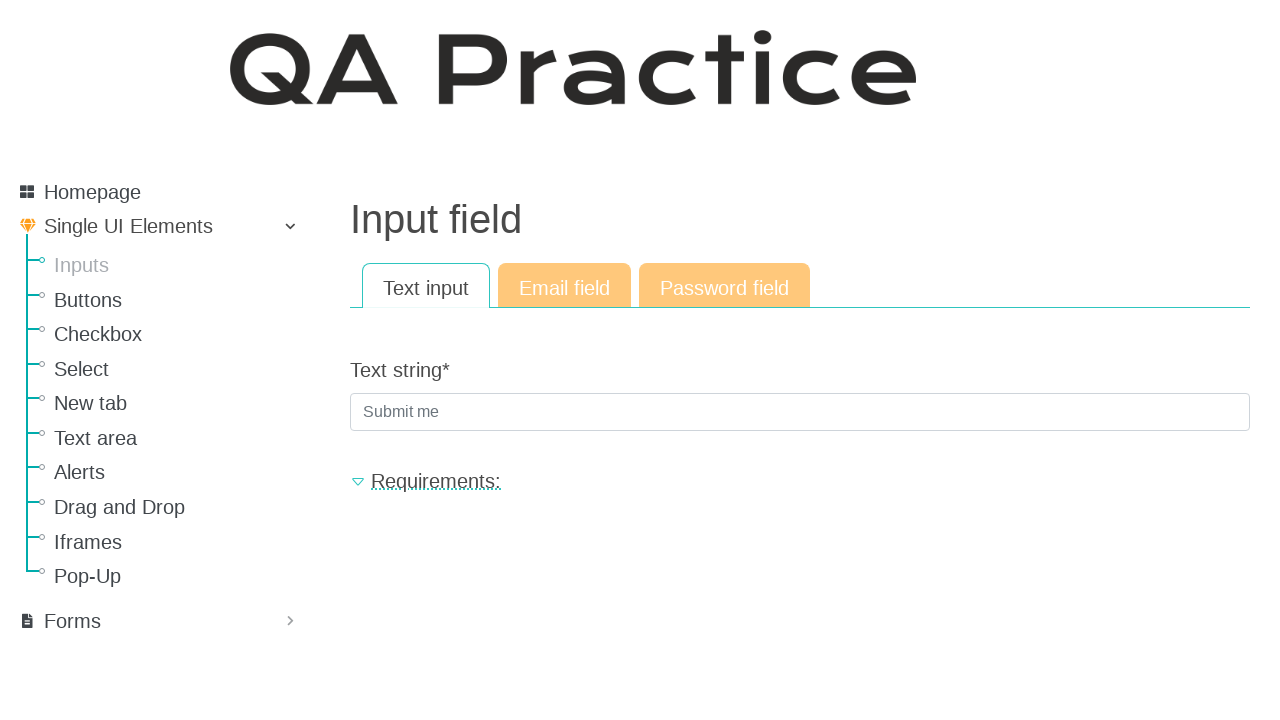

Filled text input field with 'text' on #id_text_string
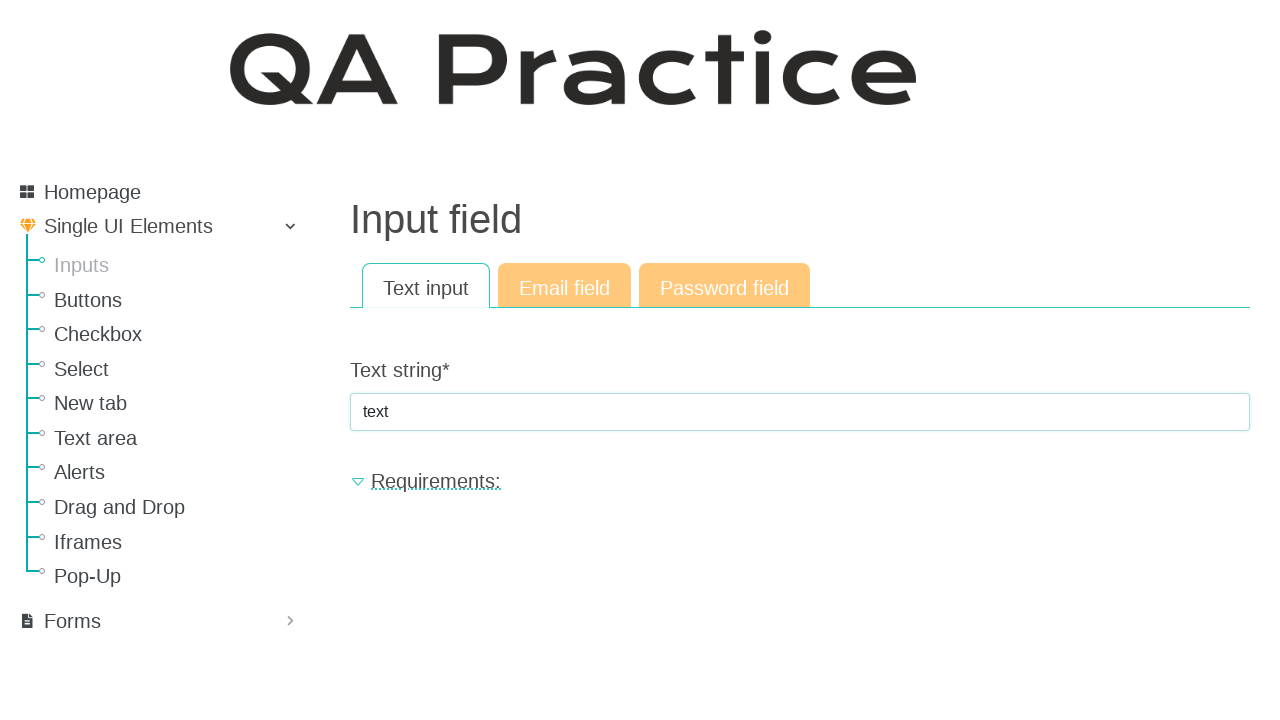

Pressed Enter to submit text field on #id_text_string
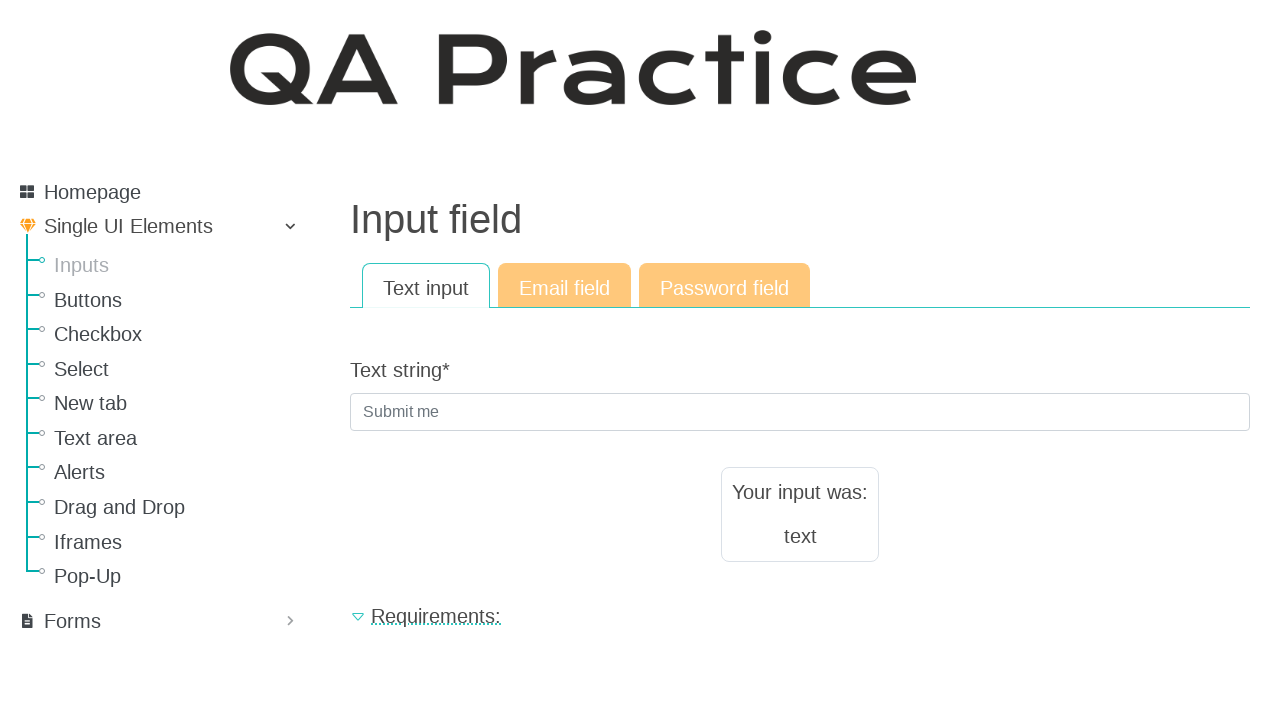

Clicked on Email field link to navigate to email input page at (564, 286) on text=Email field
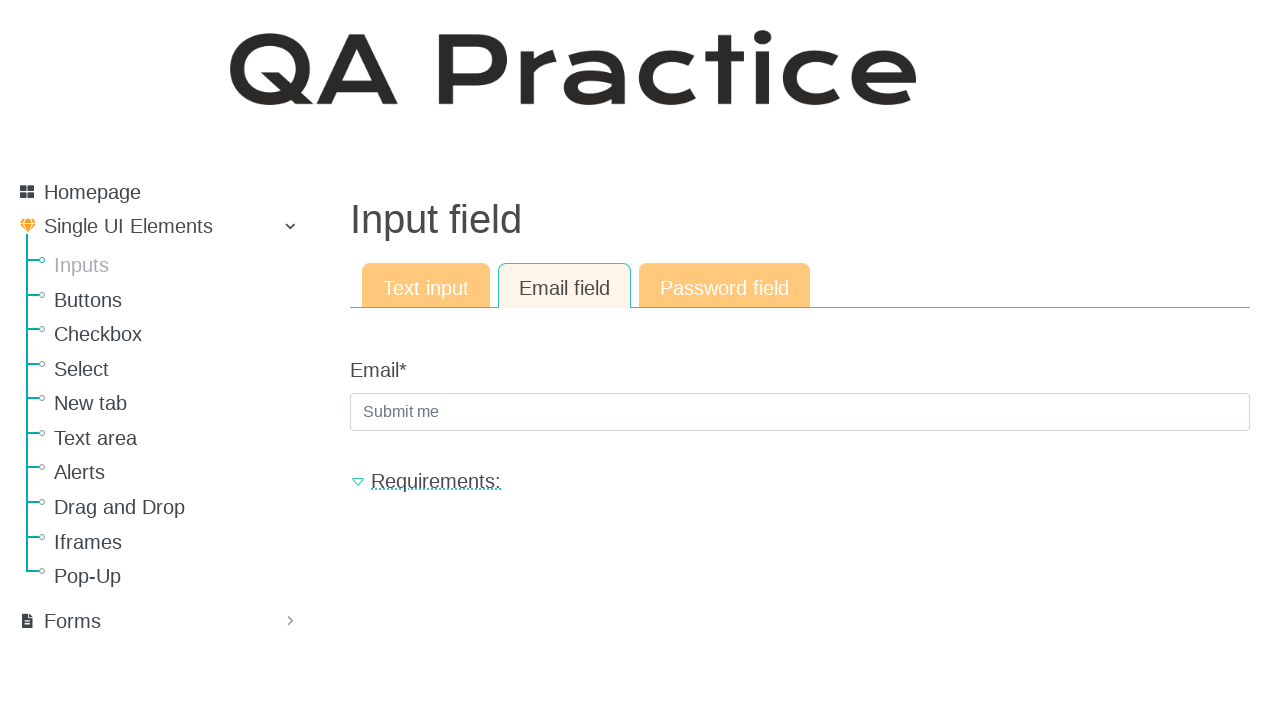

Filled email input field with 're@rwe.com' on .textinput.textInput.form-control
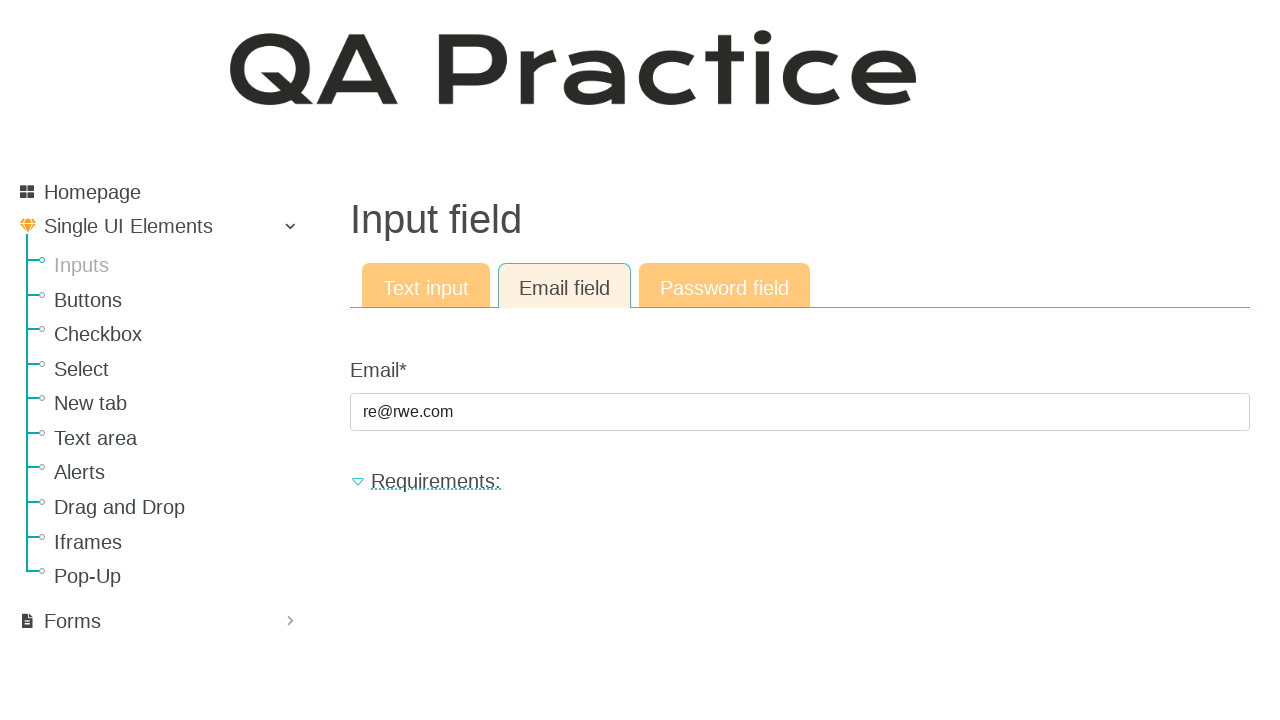

Pressed Enter to submit email field on .textinput.textInput.form-control
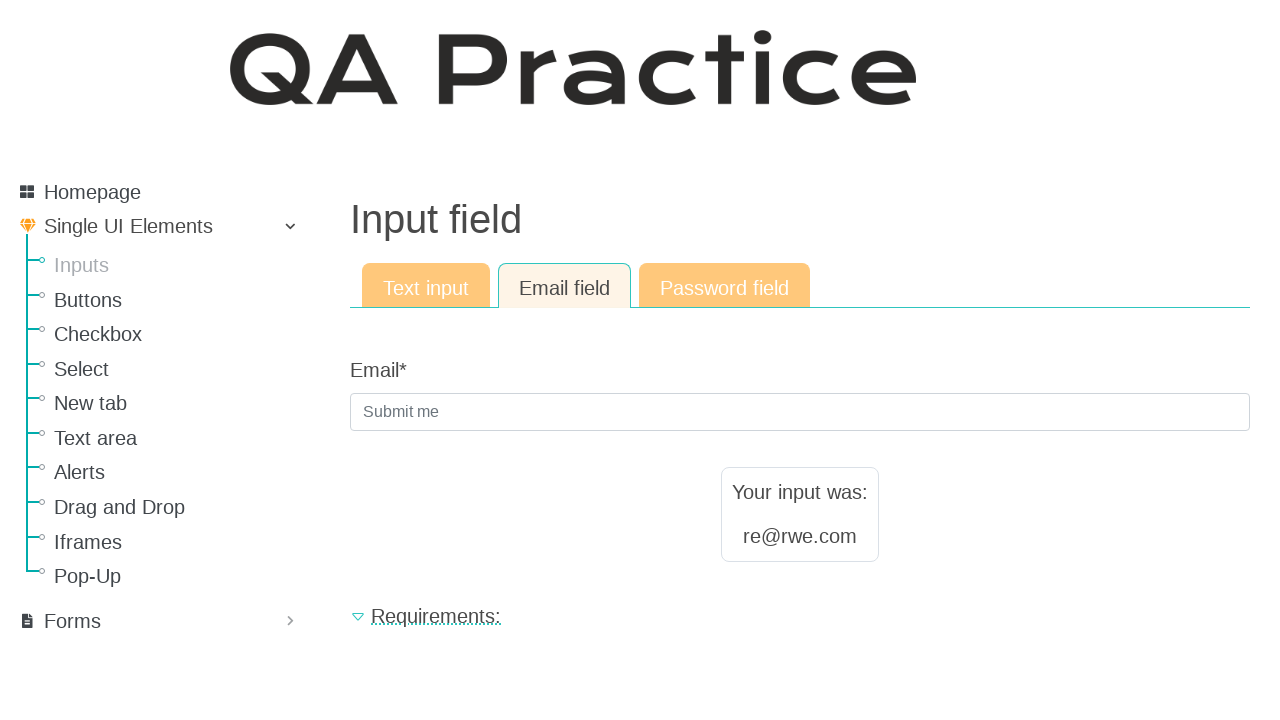

Clicked on Password field link to navigate to password input page at (724, 286) on text=Password field
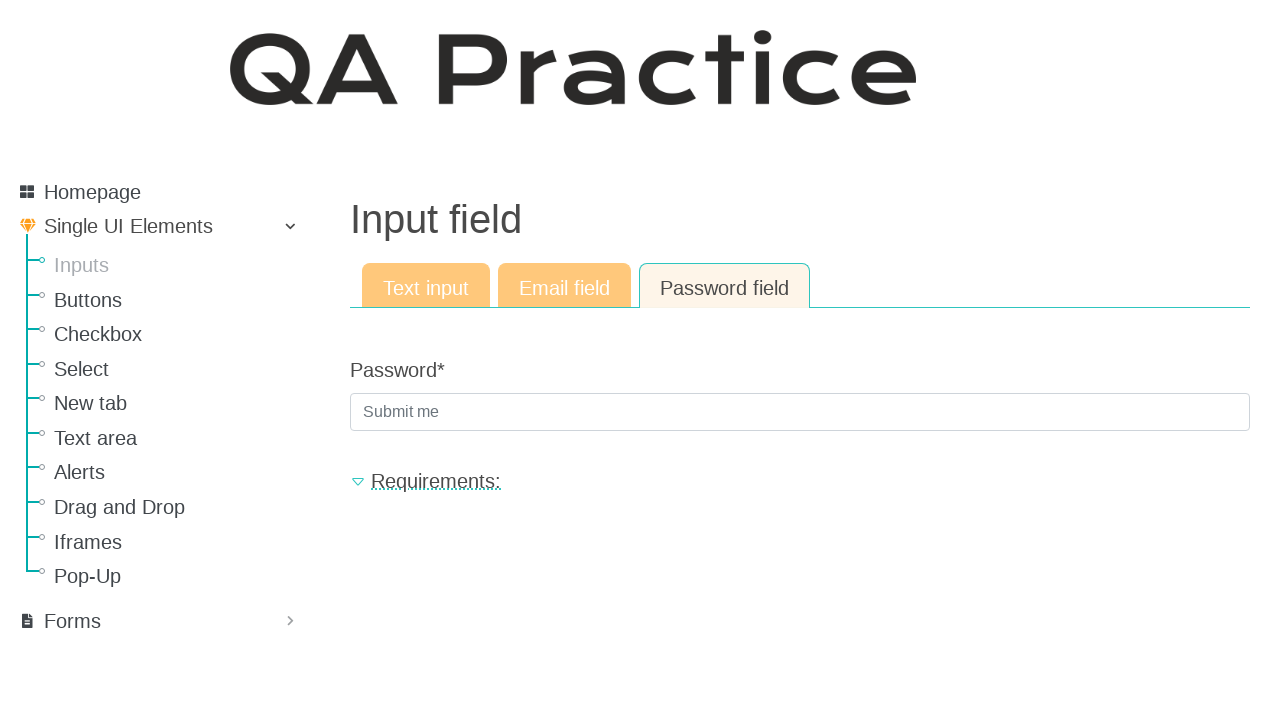

Filled password input field with 'Password_123!' on input[type='password']
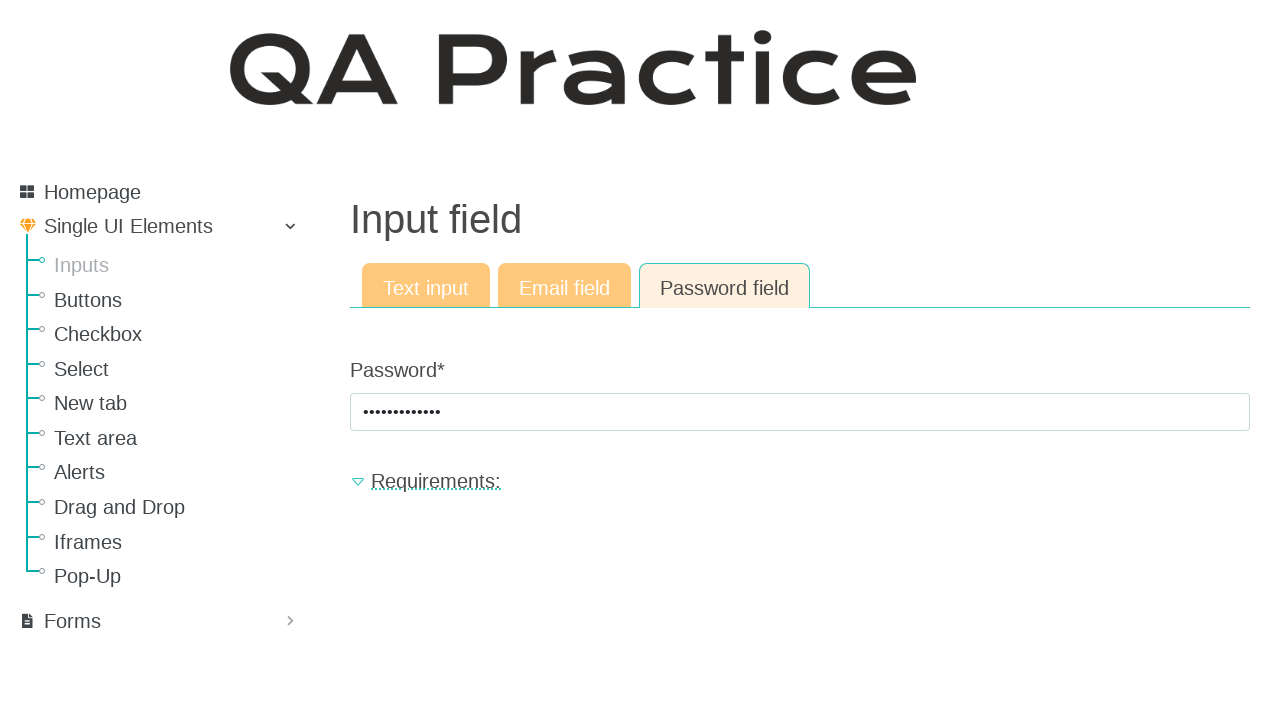

Pressed Enter to submit password field on input[type='password']
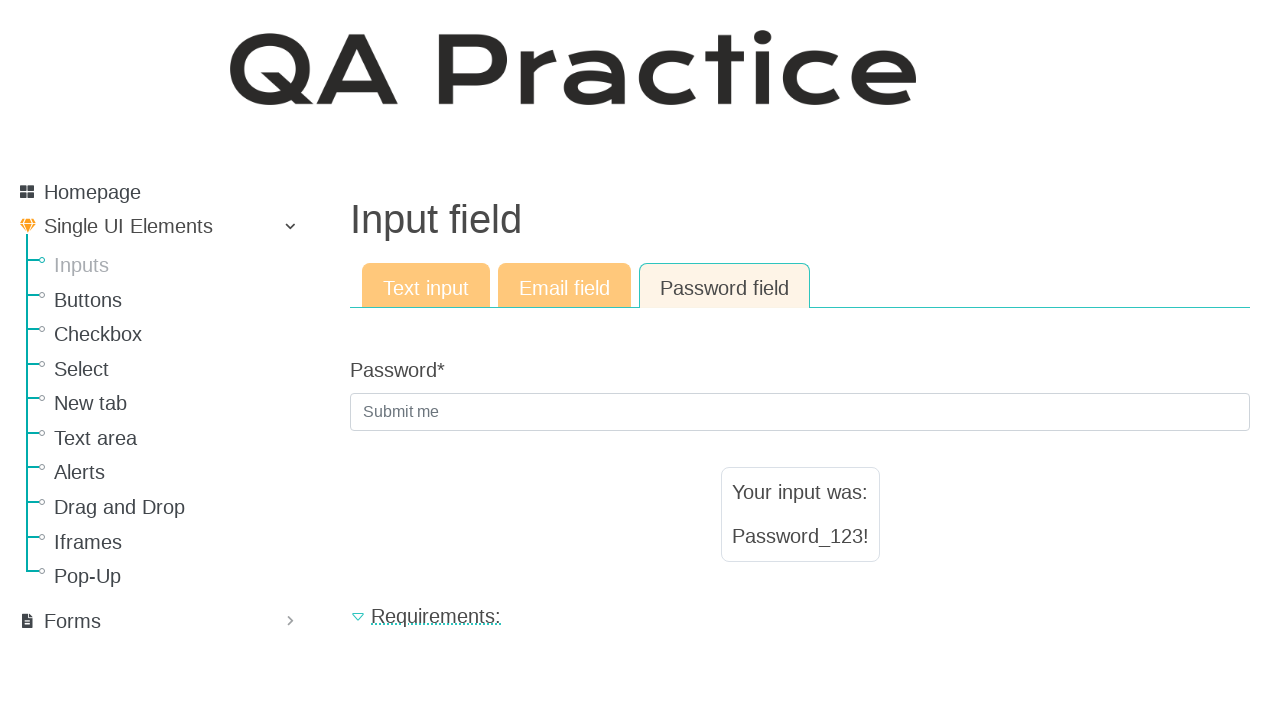

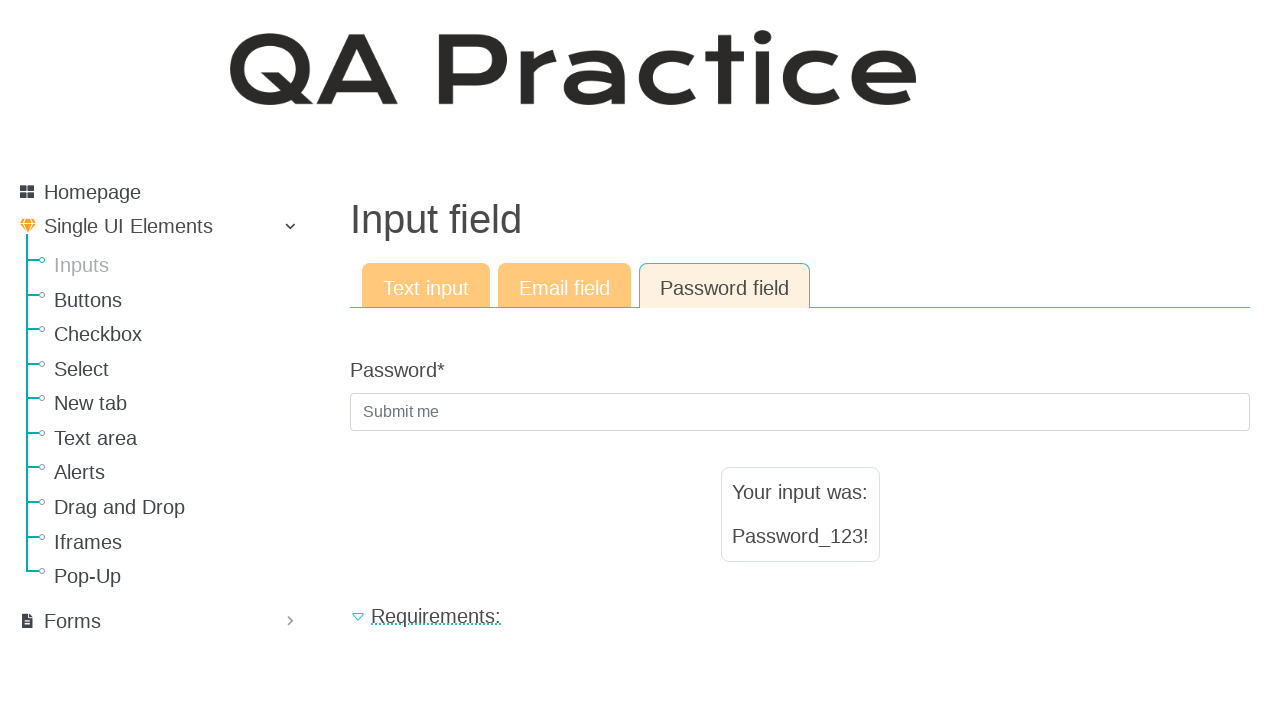